Tests drag and drop functionality on jQuery UI demo page by dragging an element and dropping it onto a target area

Starting URL: https://jqueryui.com/droppable/

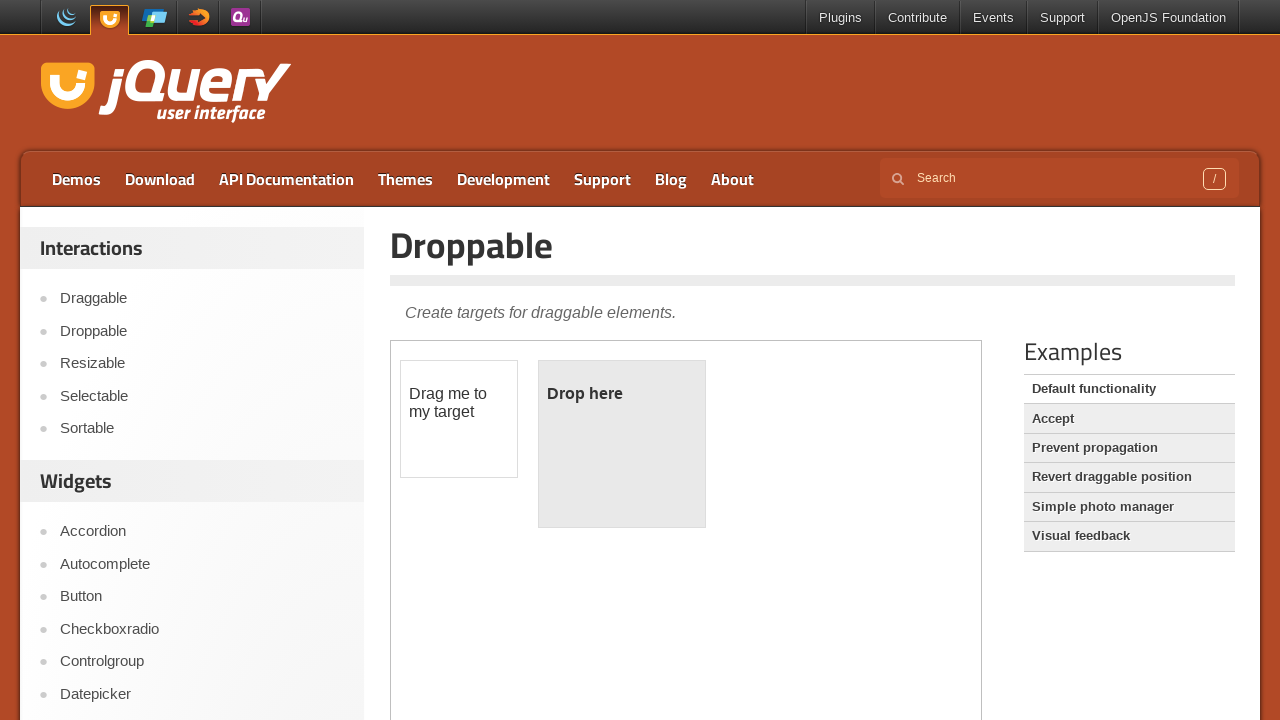

Located the iframe containing the drag and drop demo
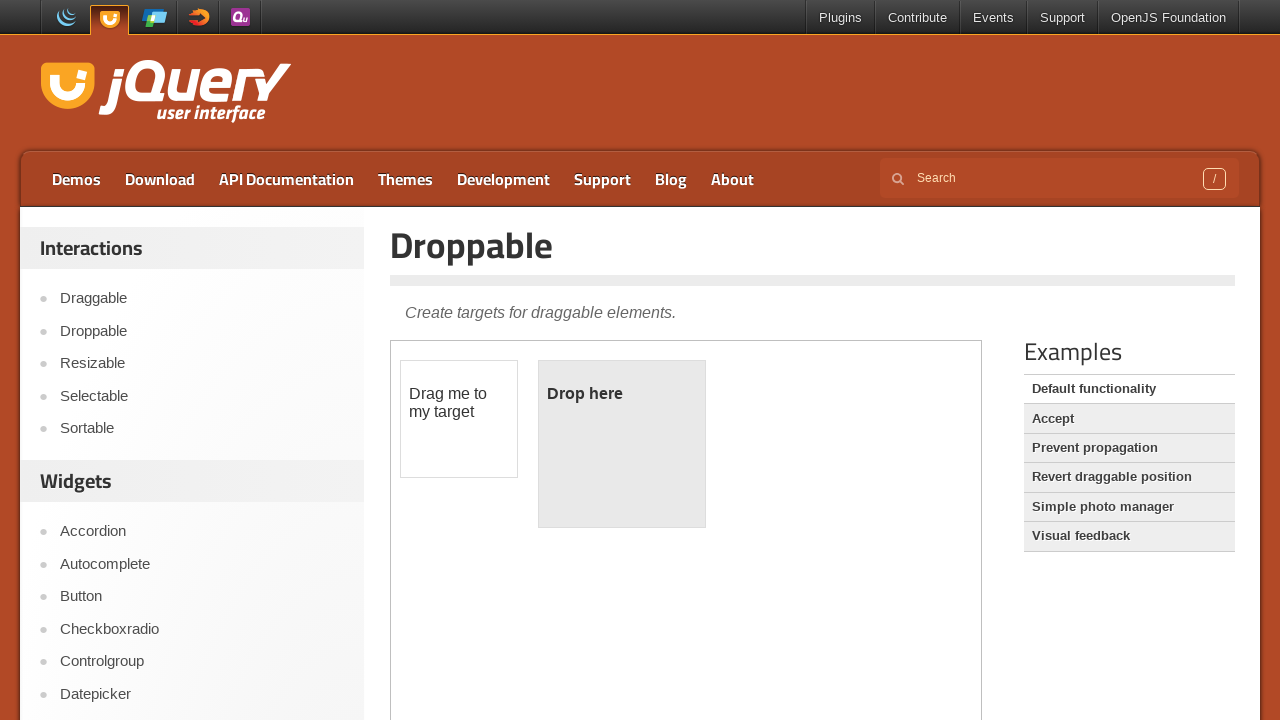

Set frame_page reference to the iframe
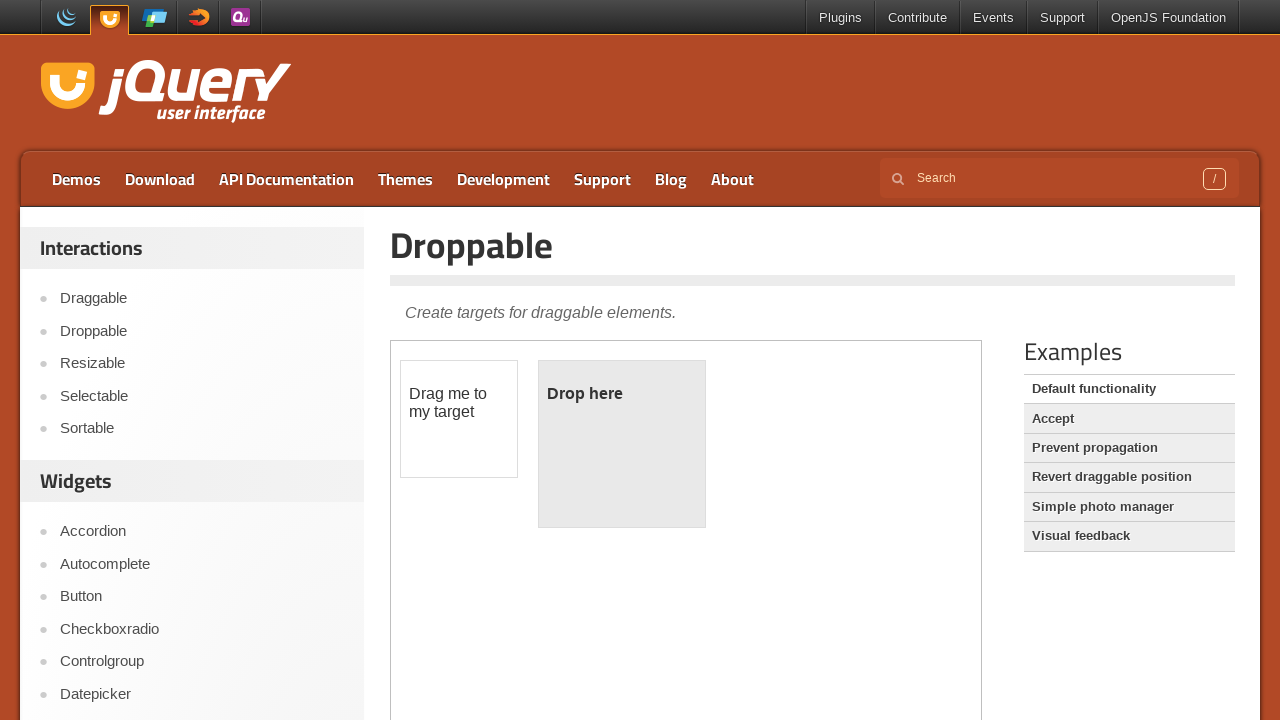

Located the draggable element with id 'draggable'
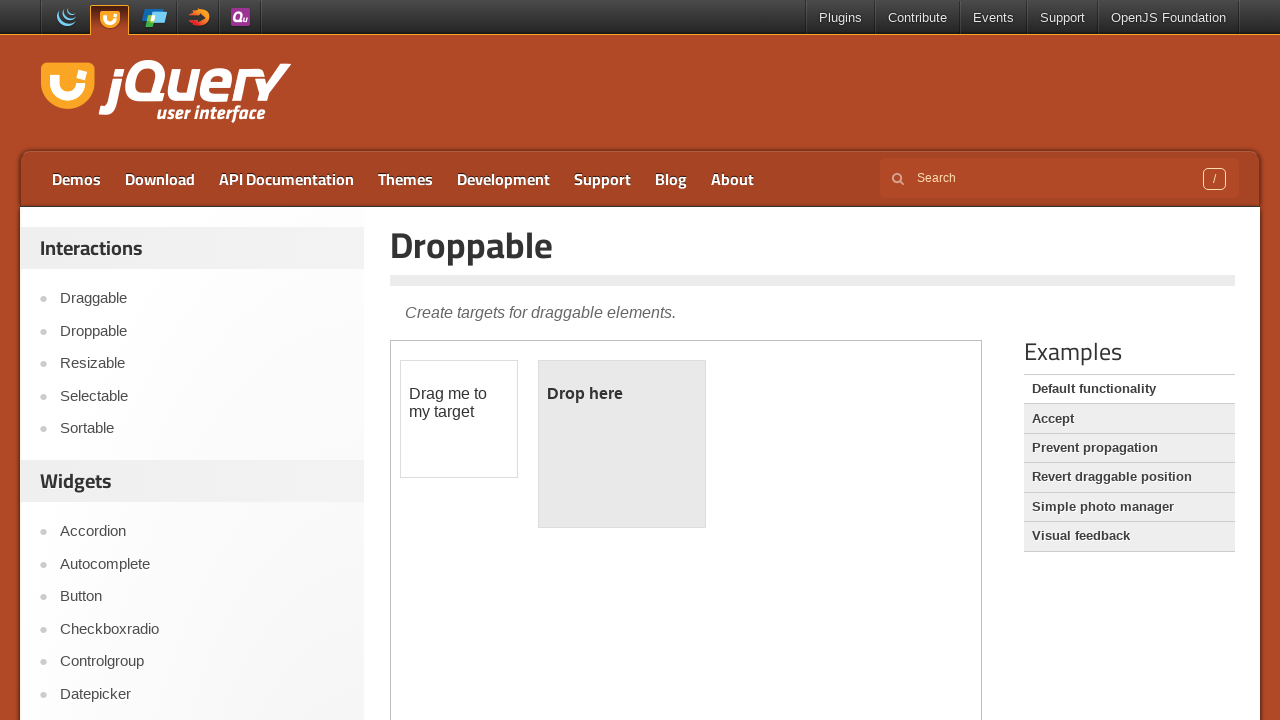

Located the droppable target element with id 'droppable'
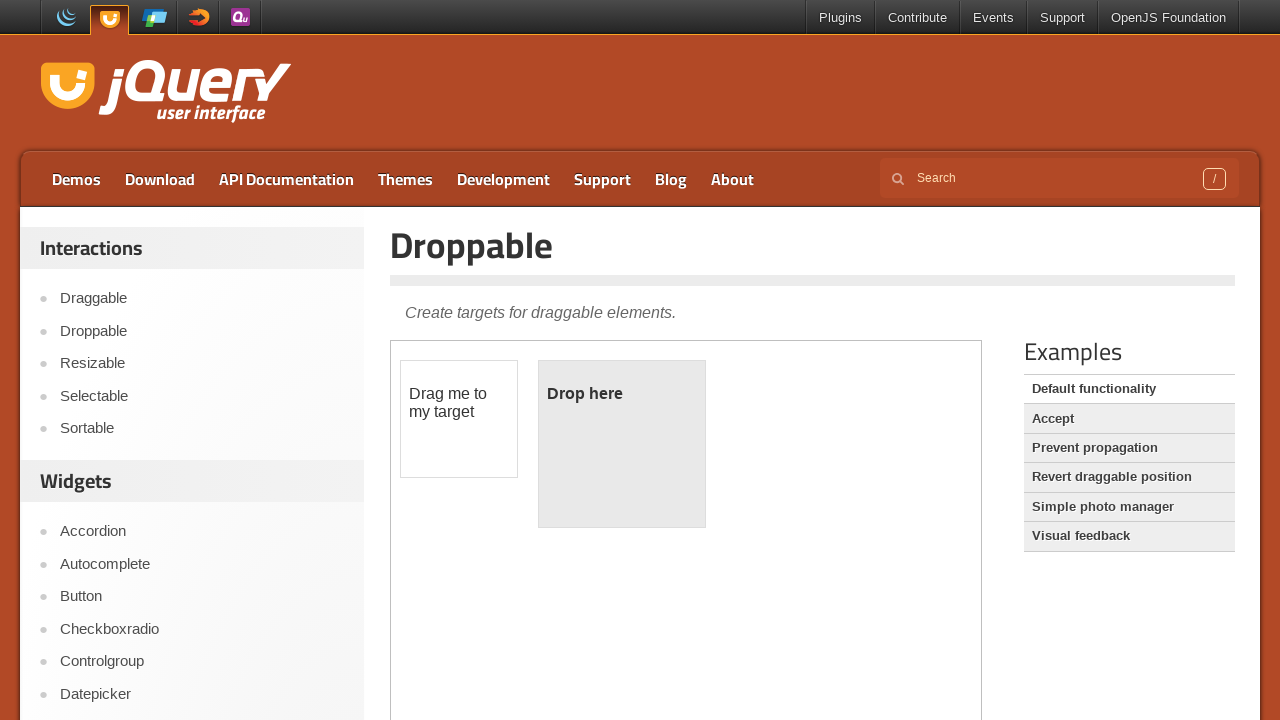

Successfully dragged the draggable element onto the droppable target at (622, 444)
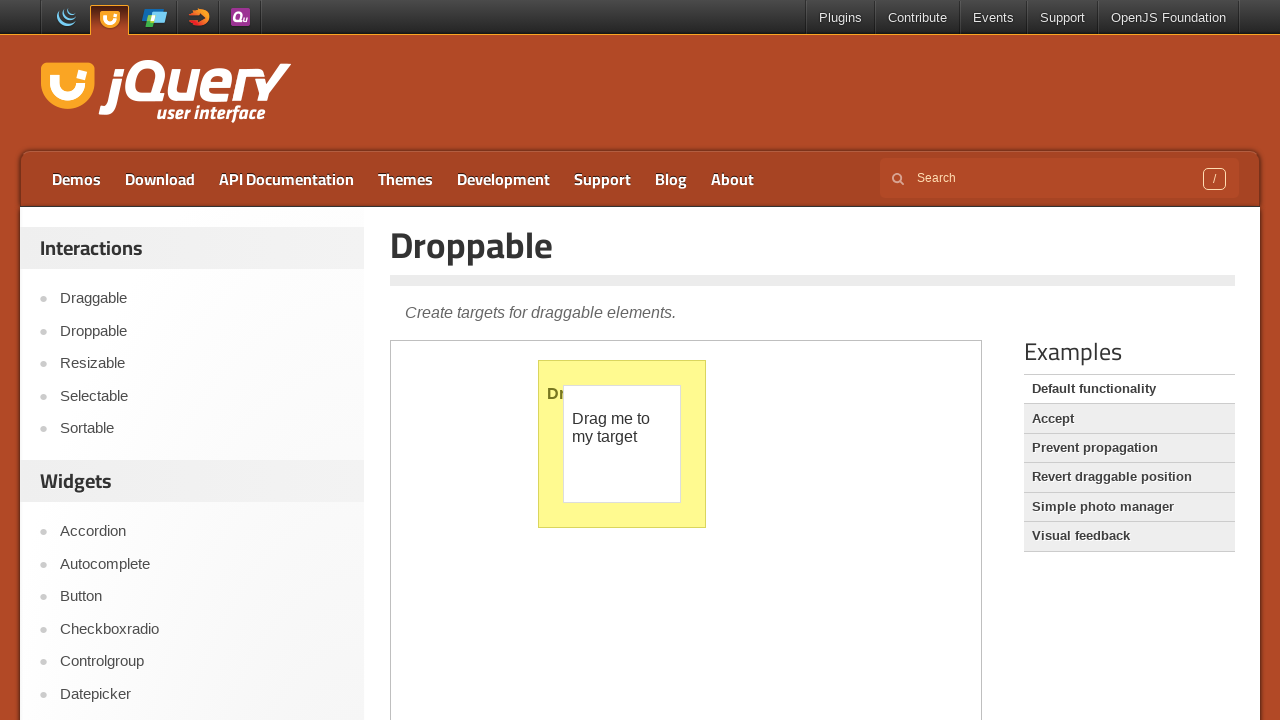

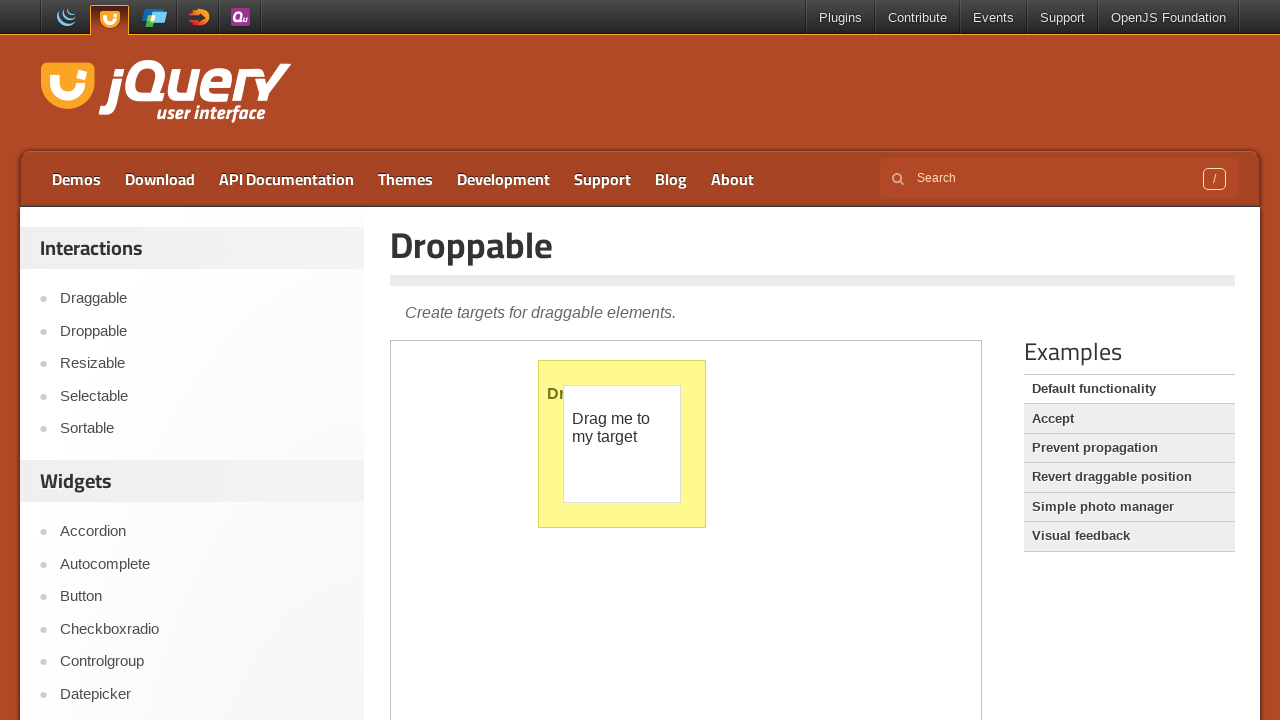